Tests appending text to an existing input field value by focusing, moving cursor to end, and typing additional text

Starting URL: https://letcode.in/edit

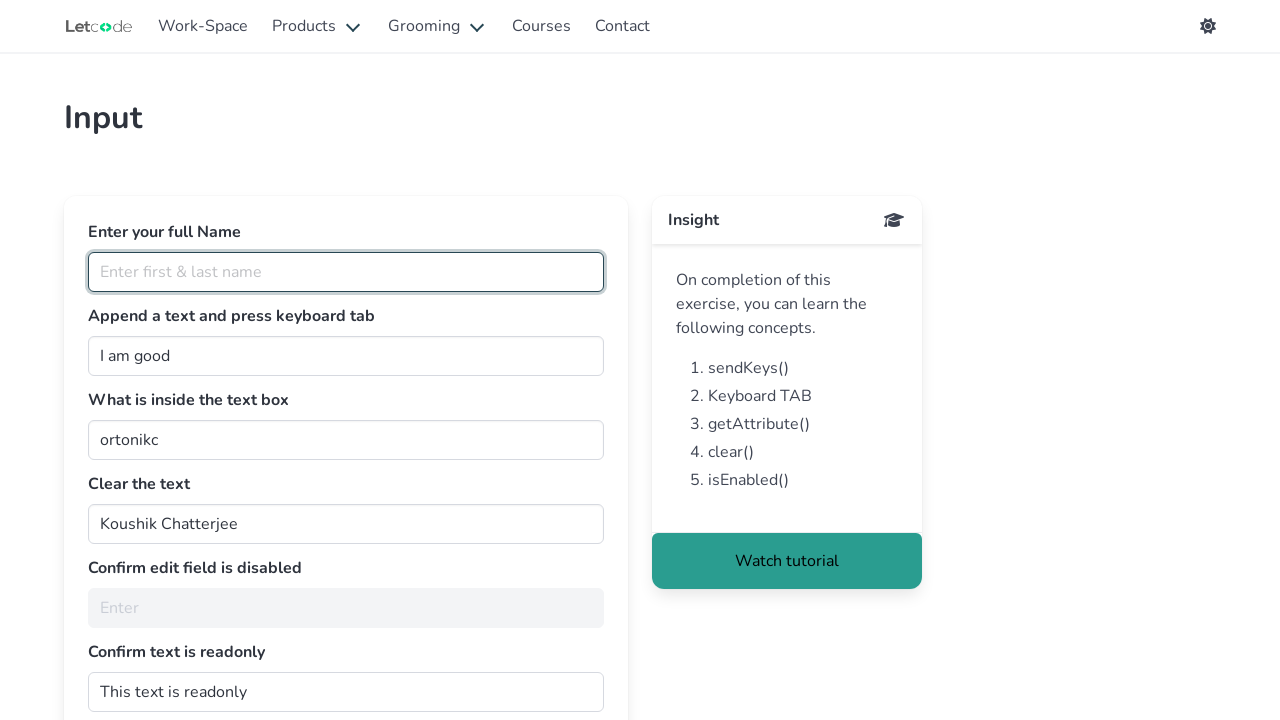

Focused on the join input field on xpath=//input[@id='join']
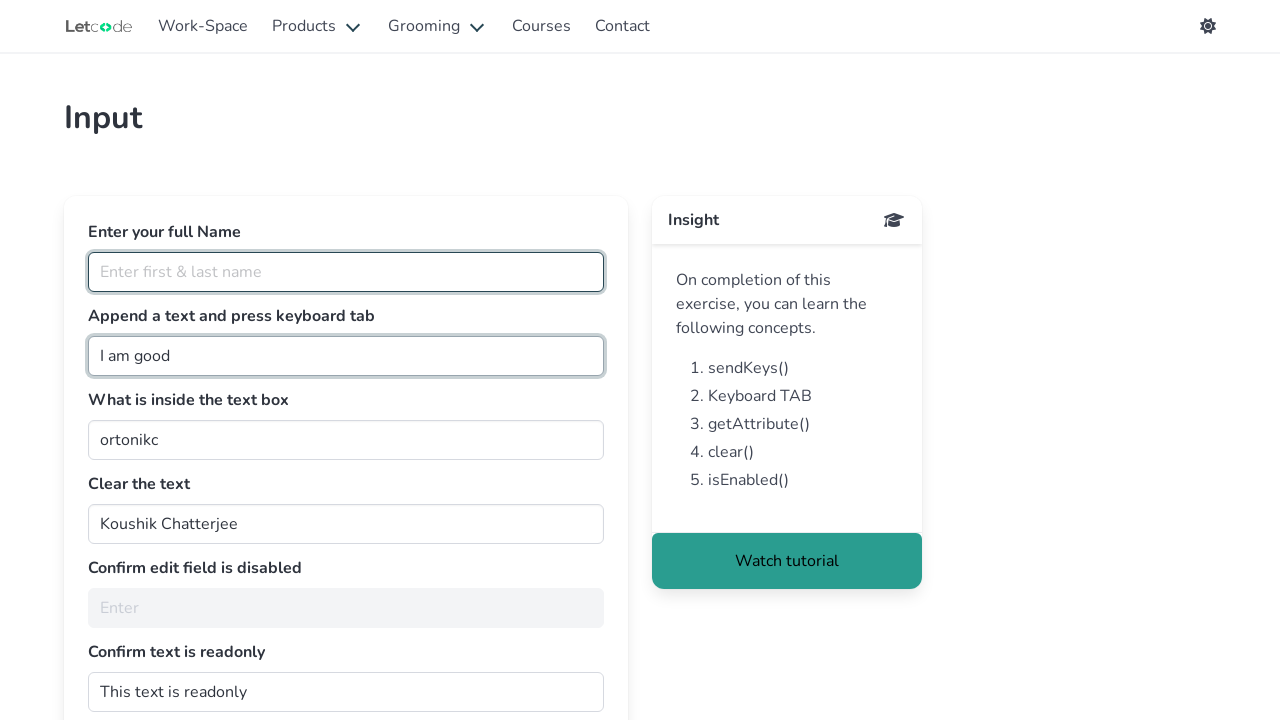

Moved cursor to end of input field text
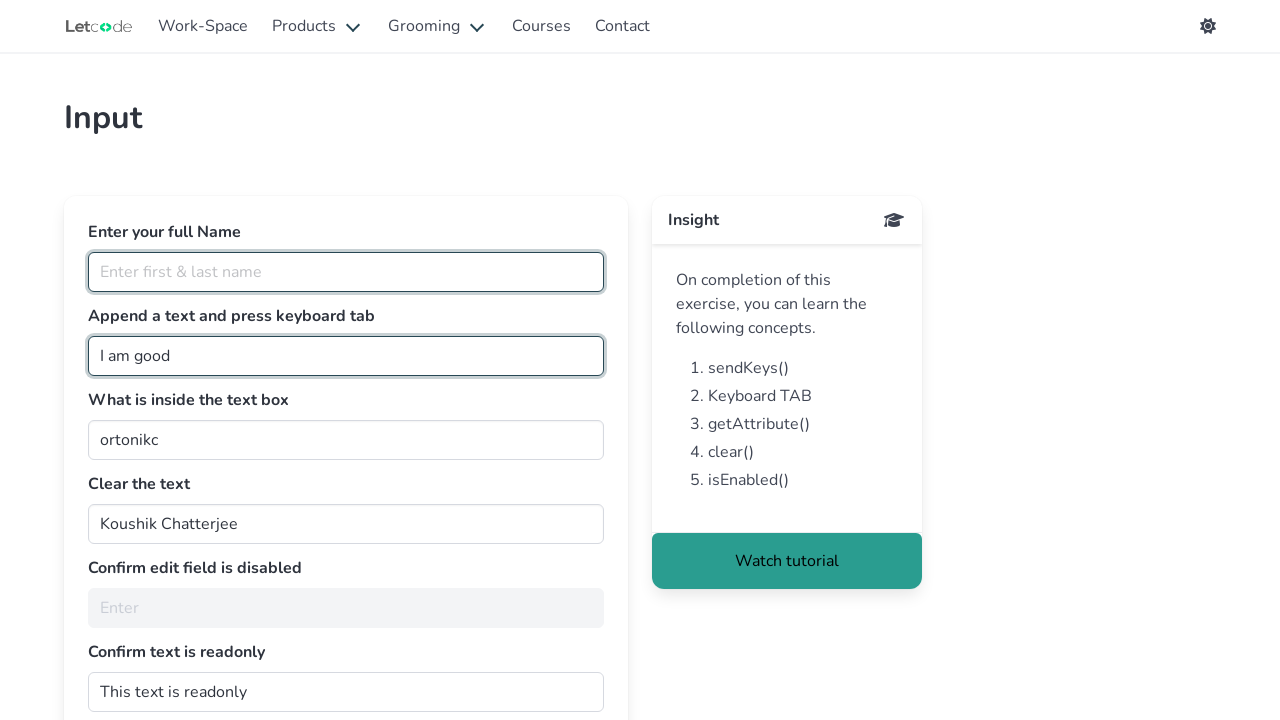

Appended ' human' to the input field on xpath=//input[@id='join']
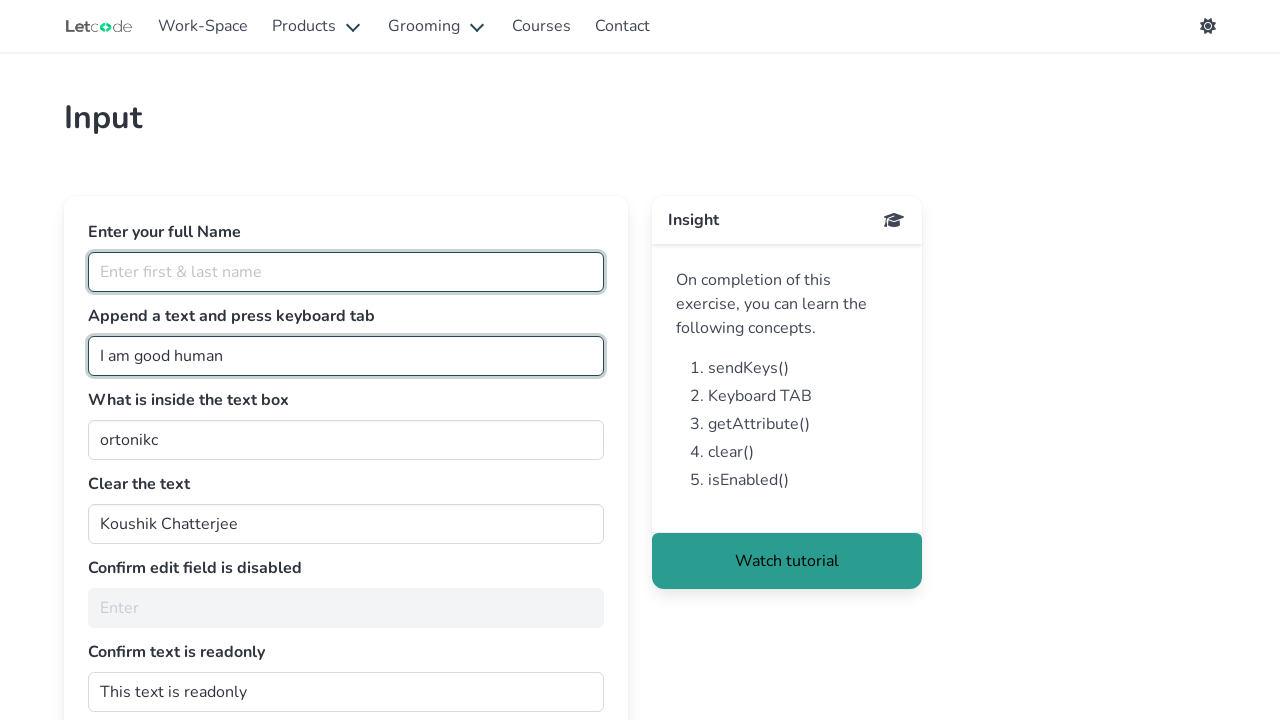

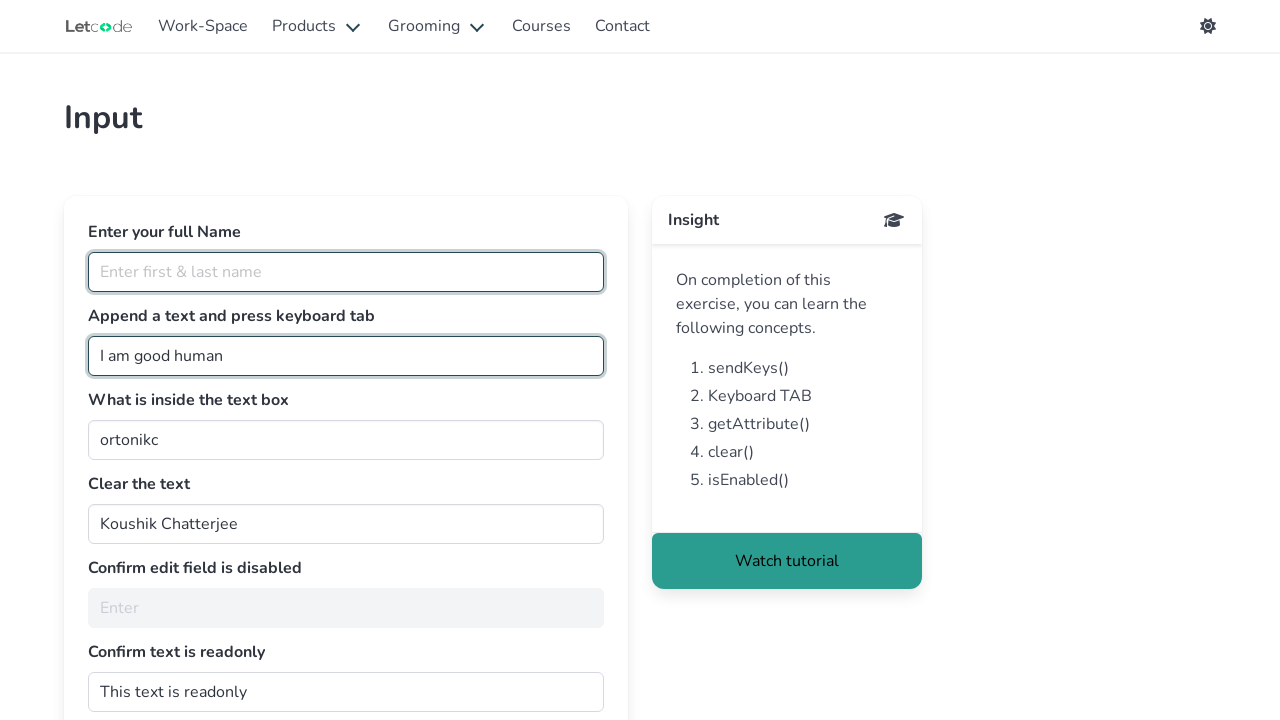